Tests tooltip functionality by hovering over an age input field and verifying the tooltip text appears

Starting URL: https://automationfc.github.io/jquery-tooltip/

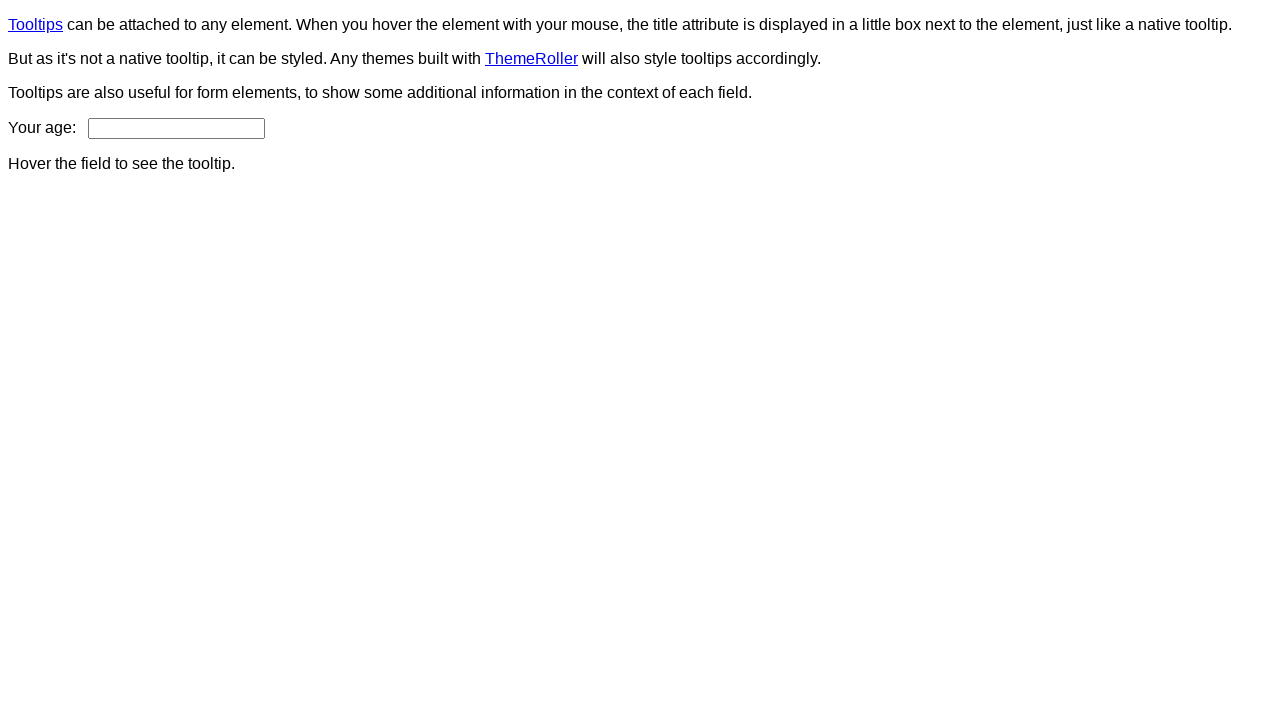

Located the age input field element
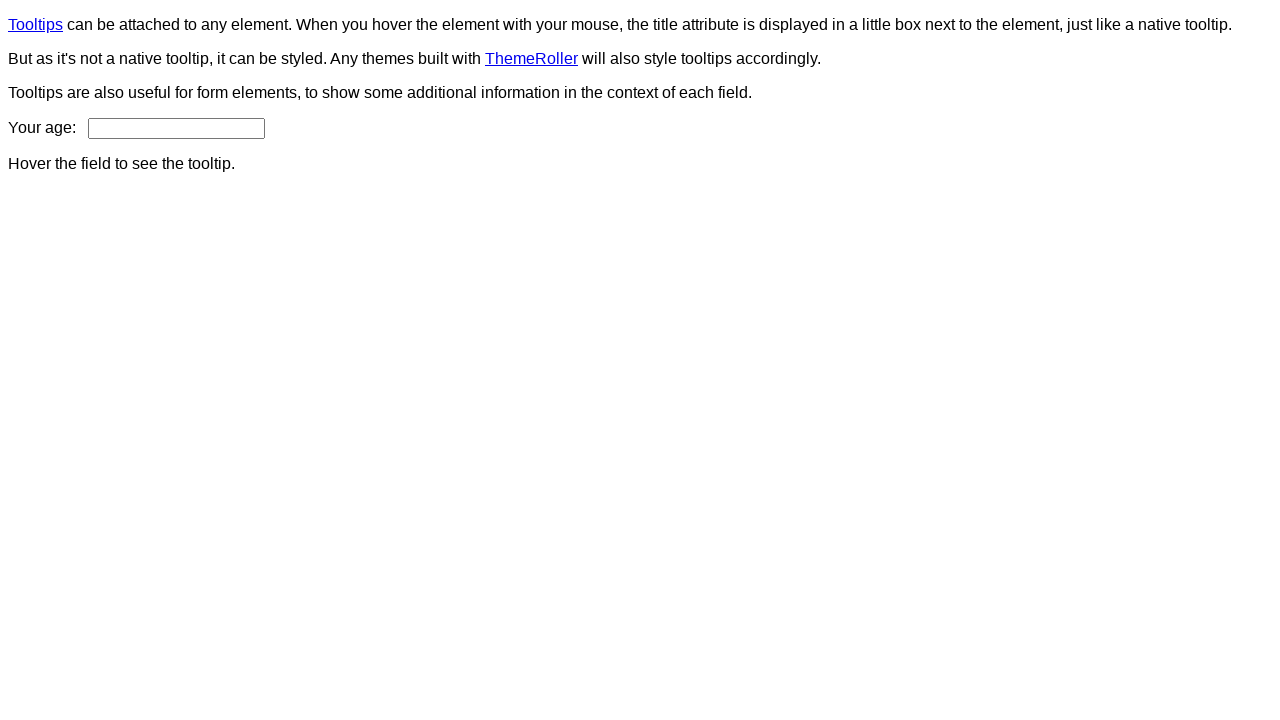

Hovered over age input field to trigger tooltip at (176, 128) on #age
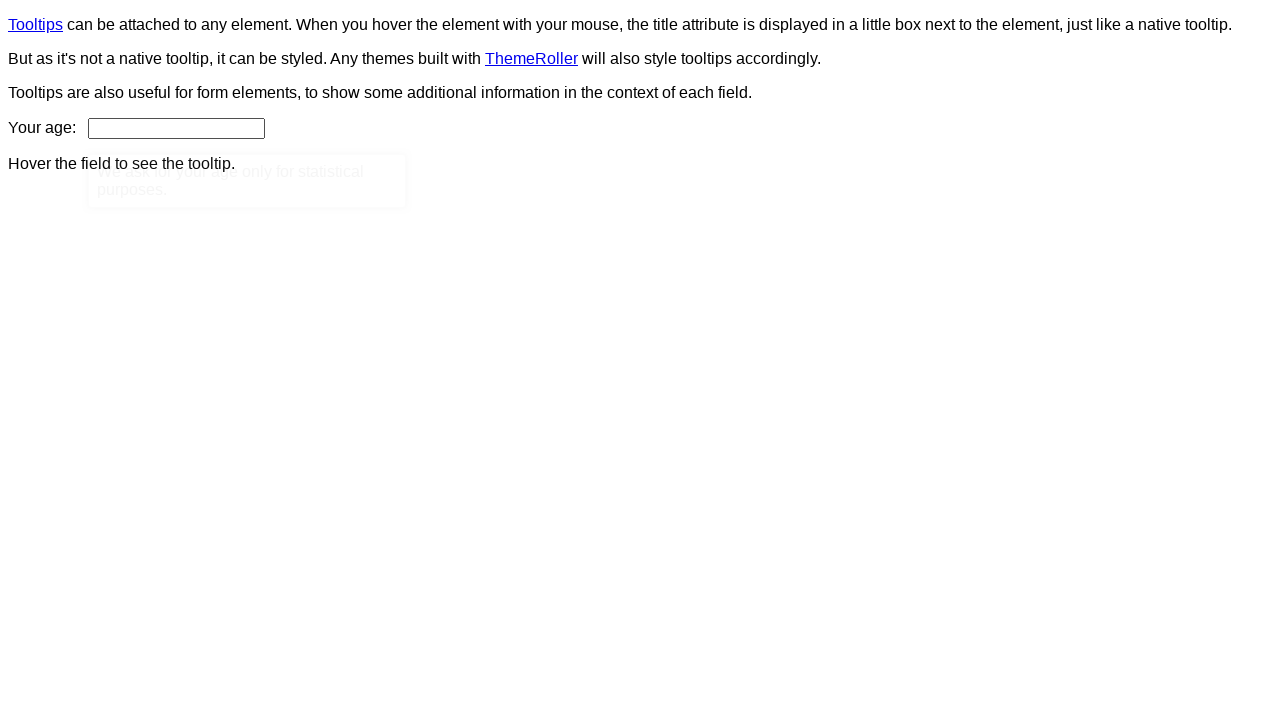

Located tooltip content element
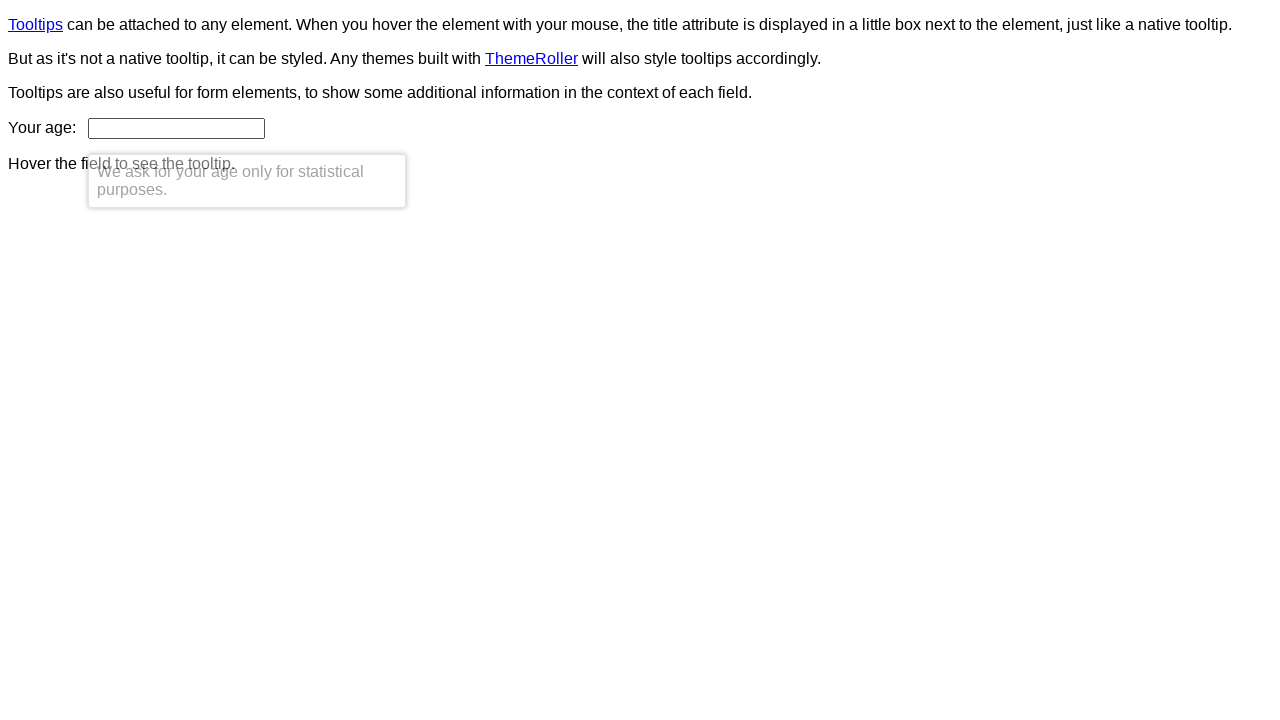

Verified tooltip text matches expected content: 'We ask for your age only for statistical purposes.'
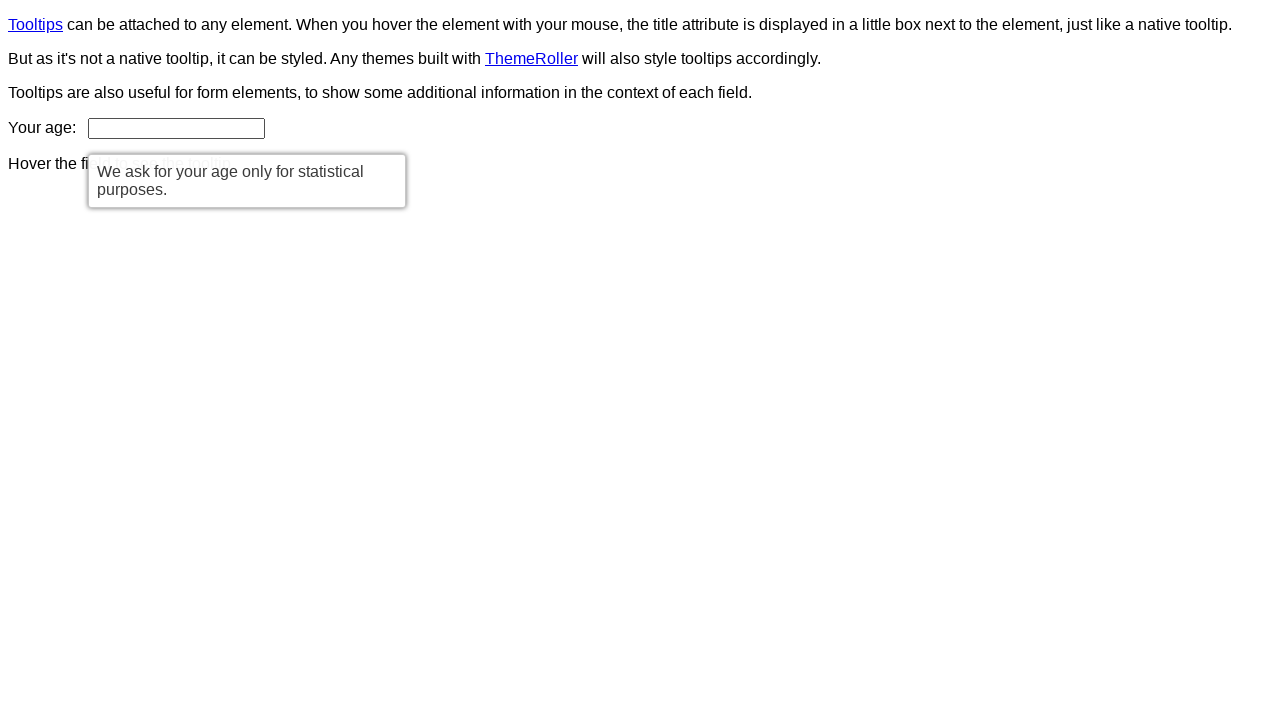

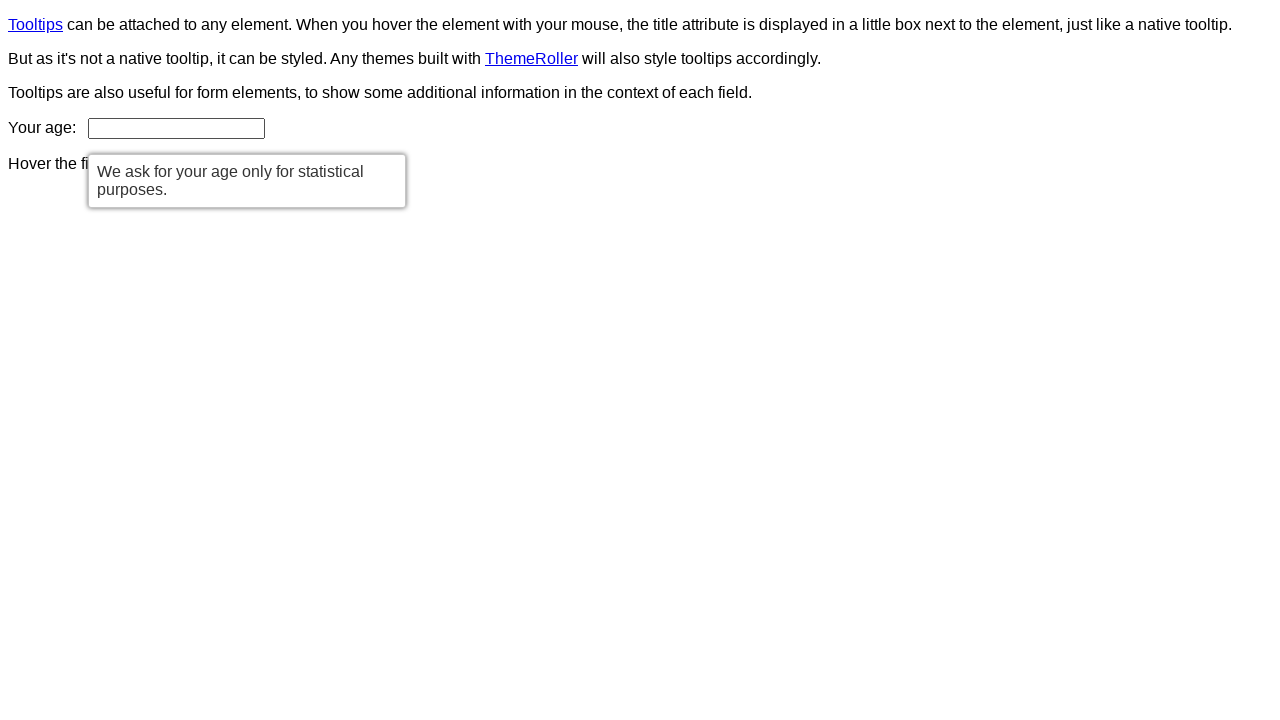